Navigates to GeeksforGeeks homepage and clicks on the Courses link using ActionChains

Starting URL: https://www.geeksforgeeks.org/

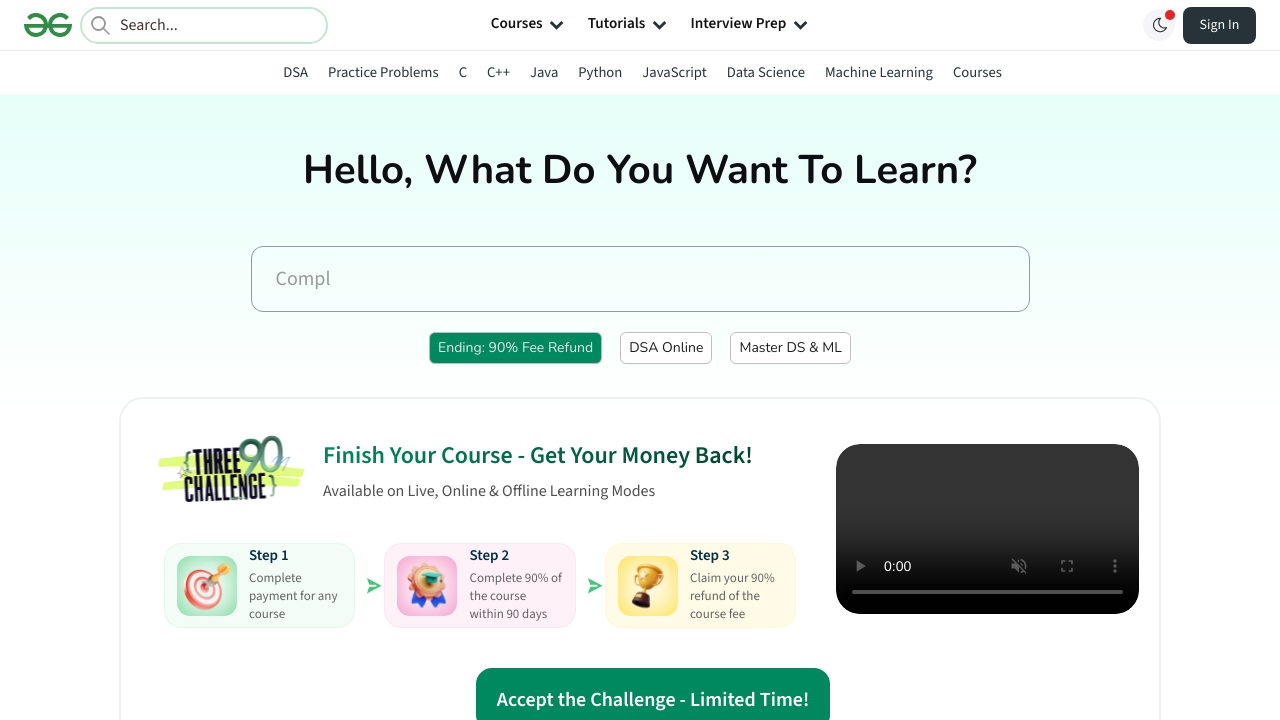

Navigated to GeeksforGeeks homepage
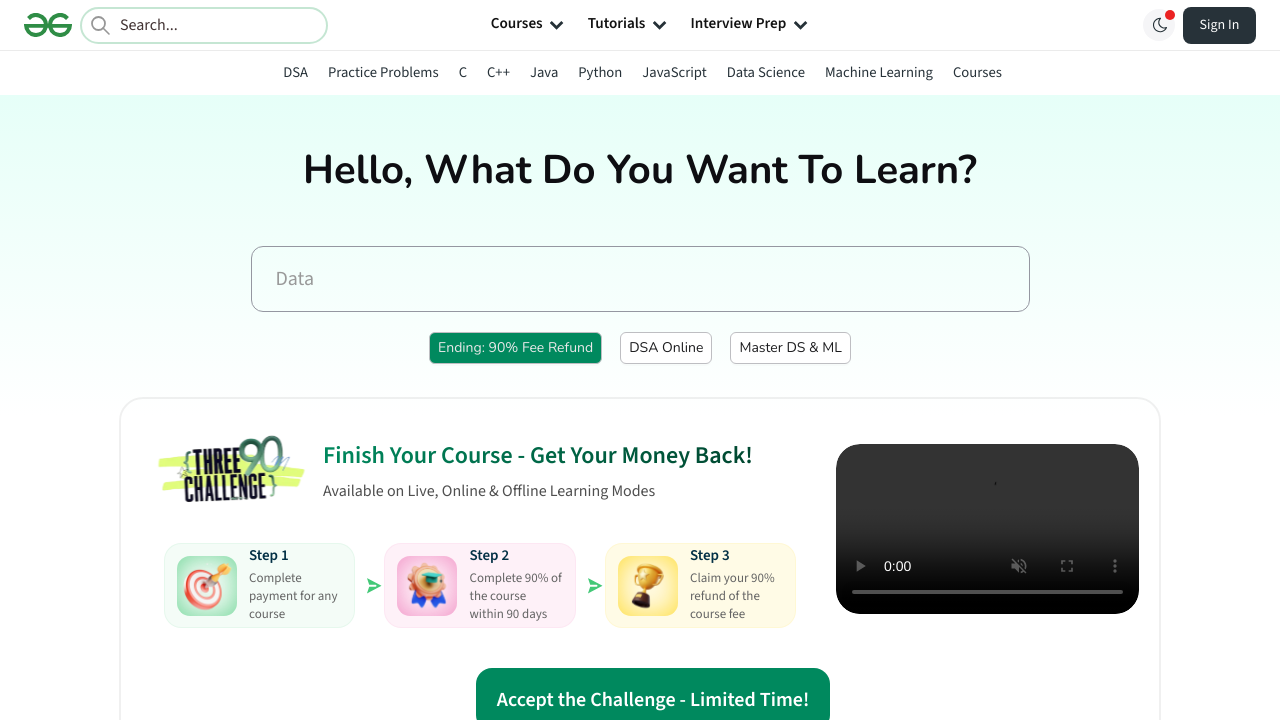

Clicked on the Courses link at (517, 25) on text=Courses
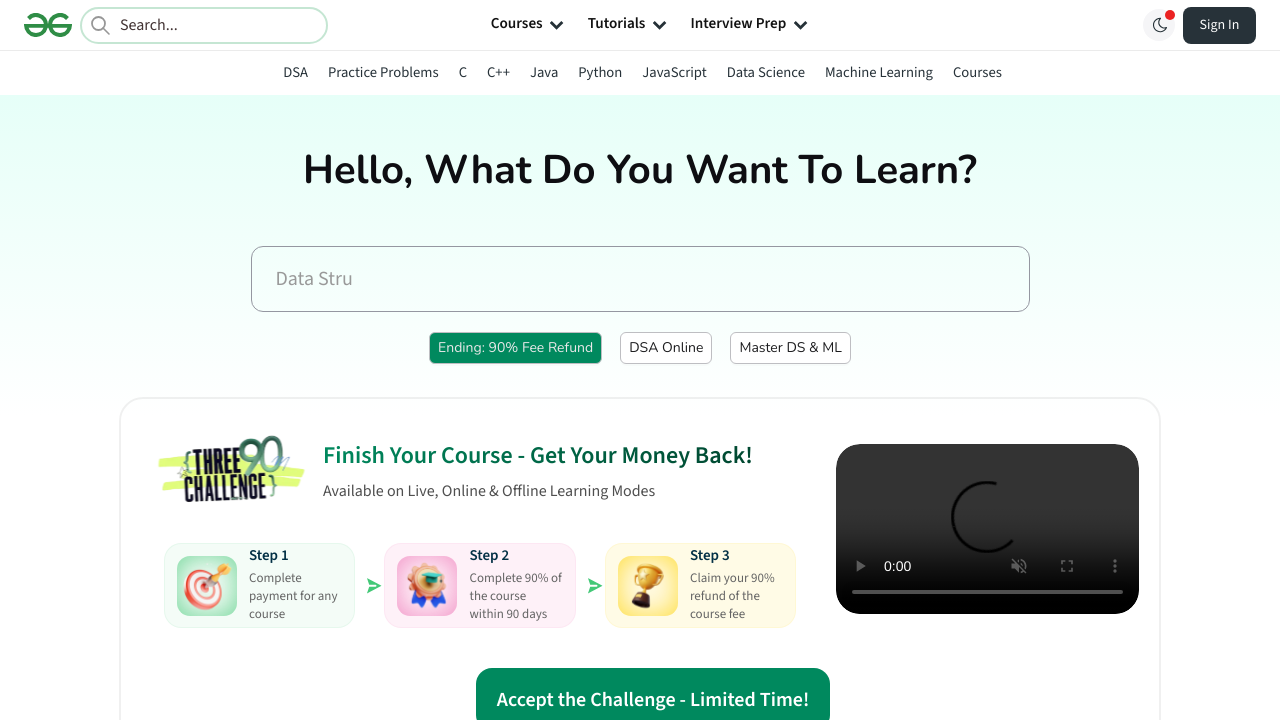

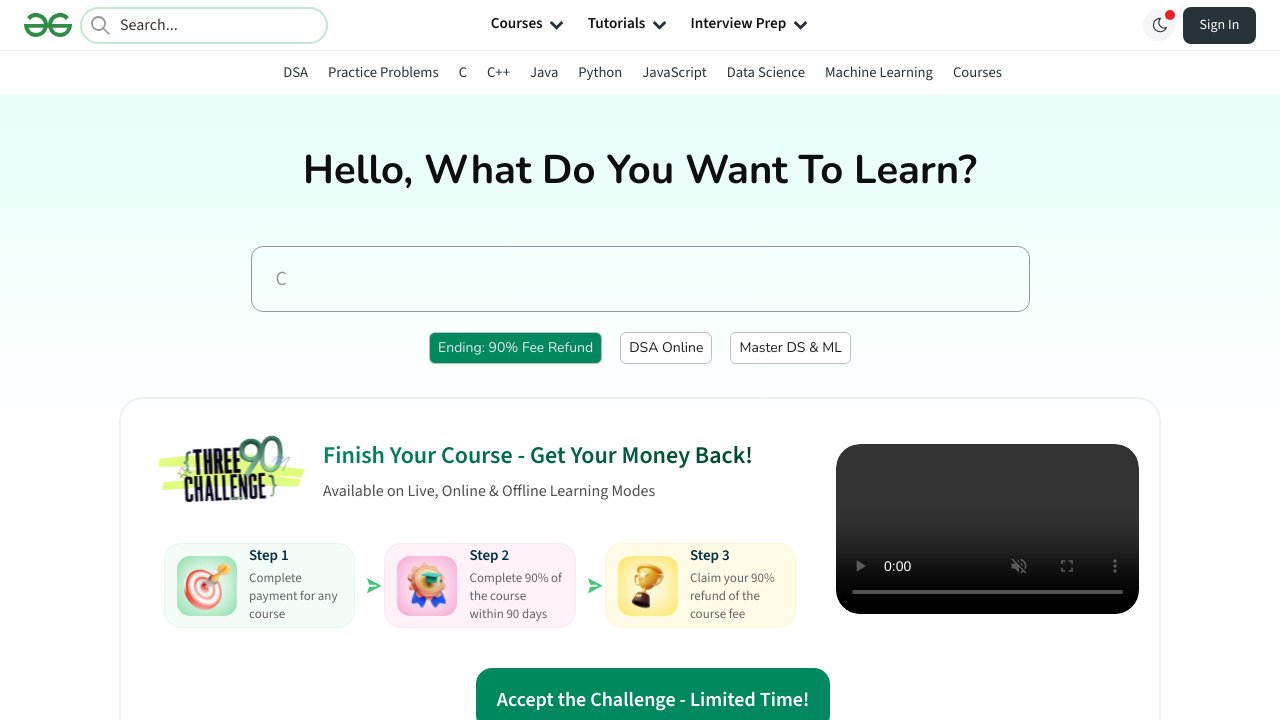